Tests selecting the "Impressive" radio button and verifying it is selected while "Yes" is not selected

Starting URL: https://demoqa.com/radio-button

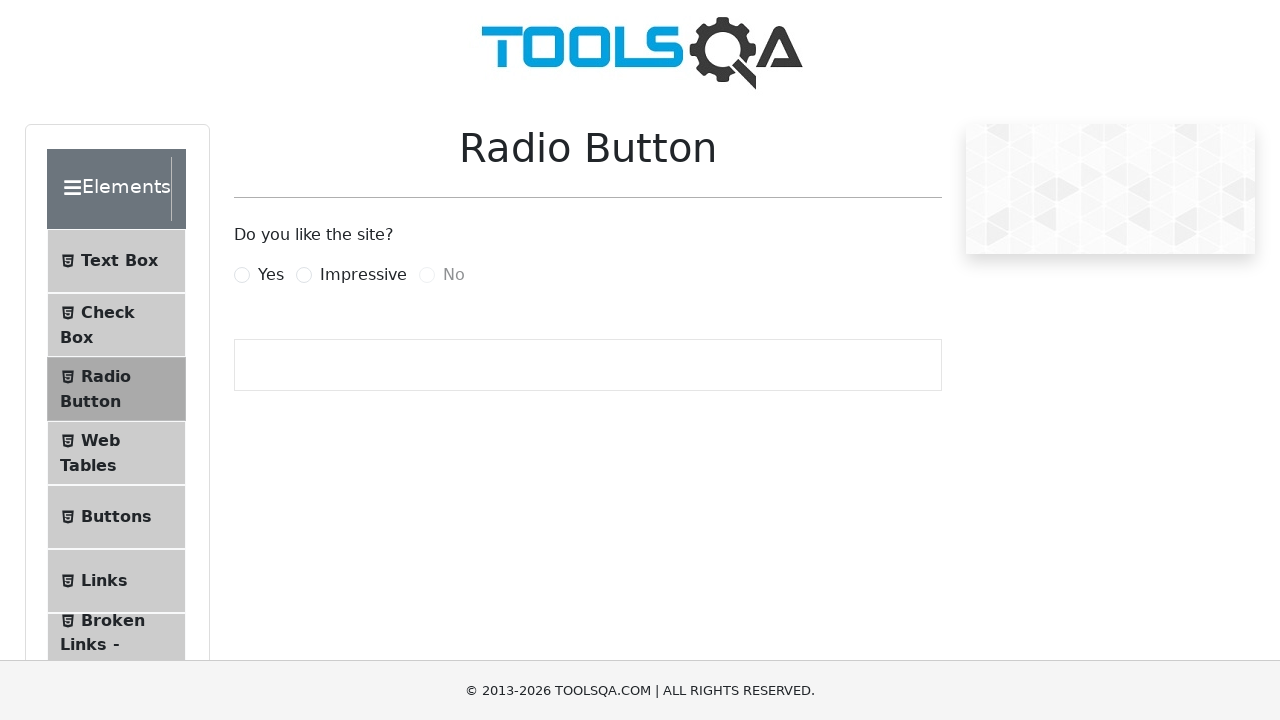

Clicked on Impressive radio button at (363, 275) on label[for='impressiveRadio']
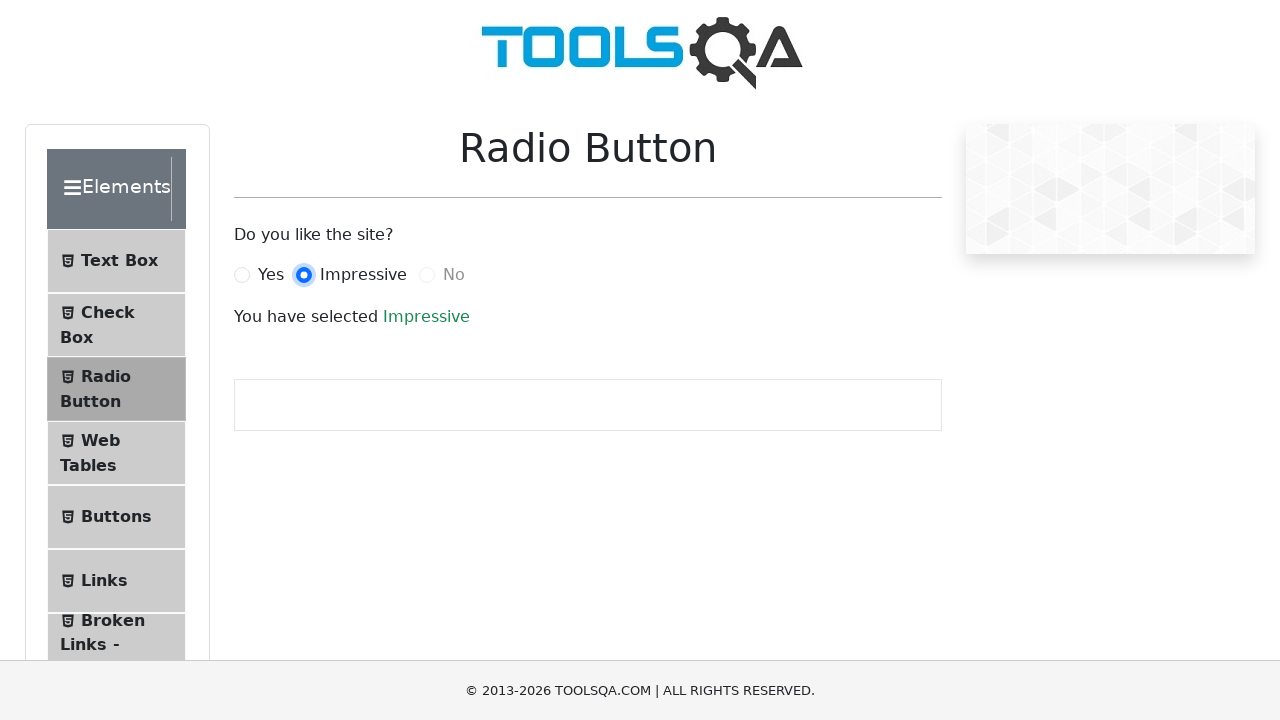

Verified Impressive radio button is selected
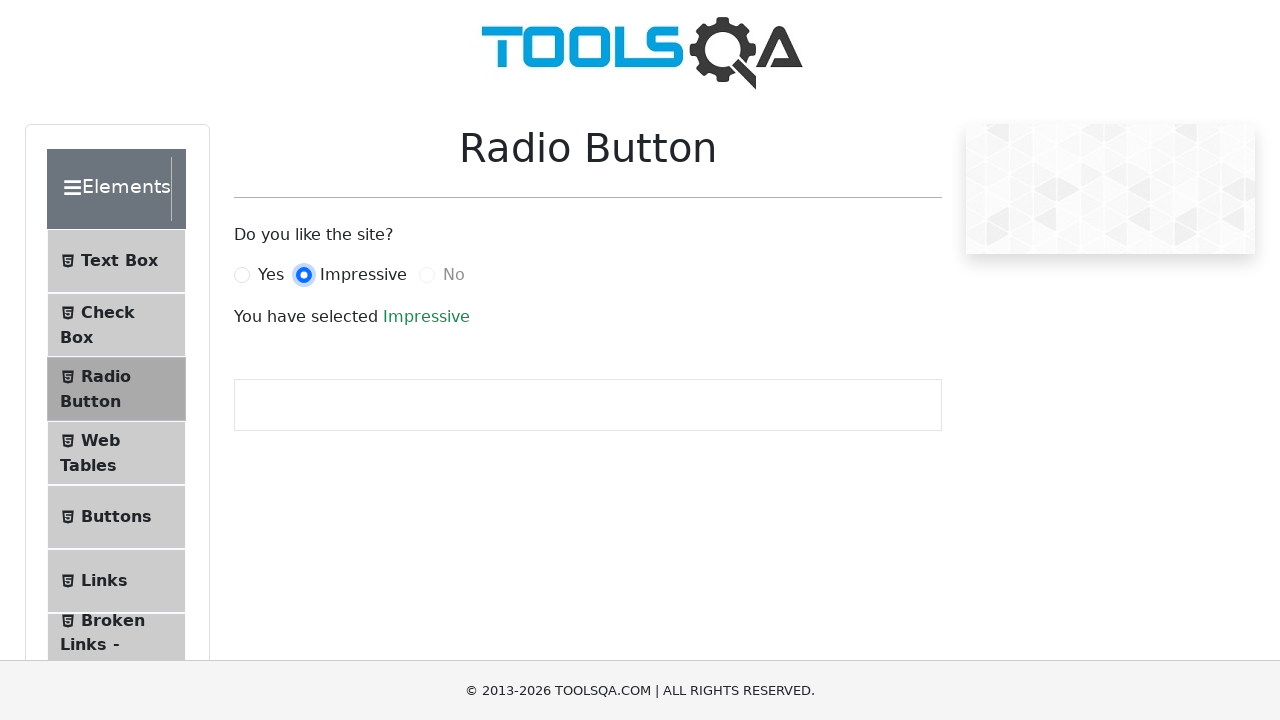

Verified Yes radio button is not selected
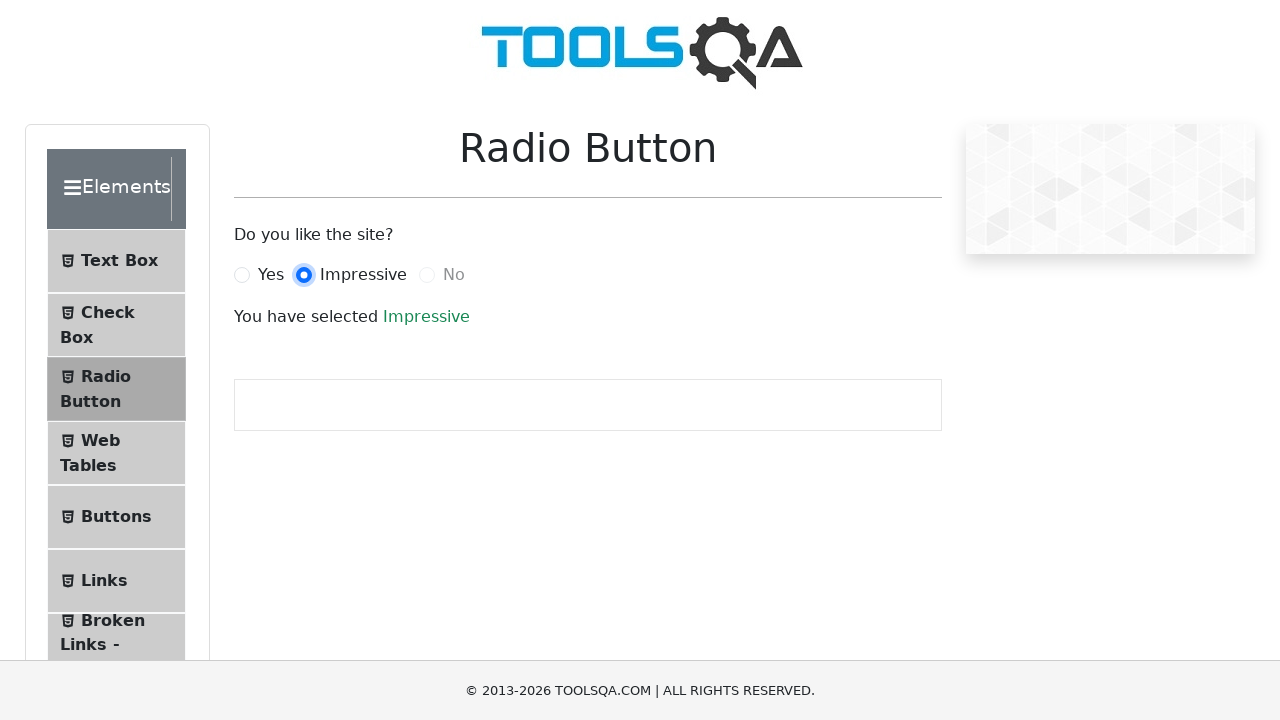

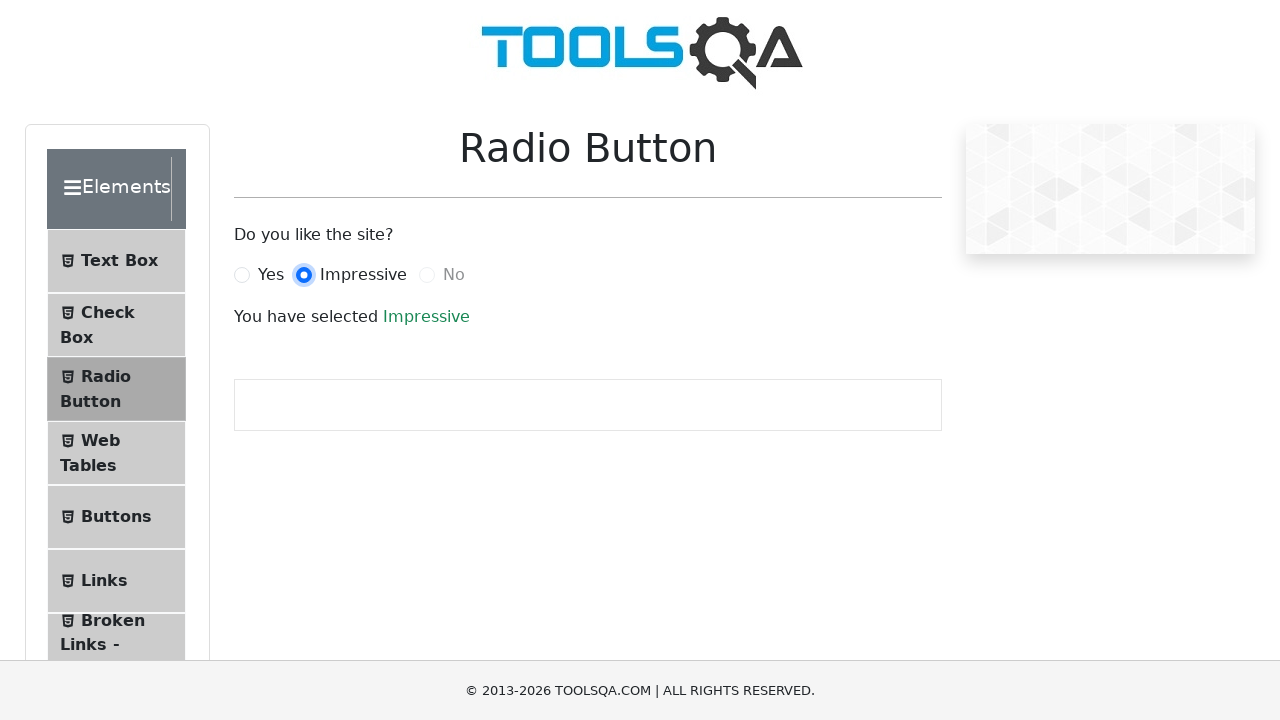